Verifies that the OrangeHRM company branding logo is displayed on the login page

Starting URL: https://opensource-demo.orangehrmlive.com/web/index.php/auth/login

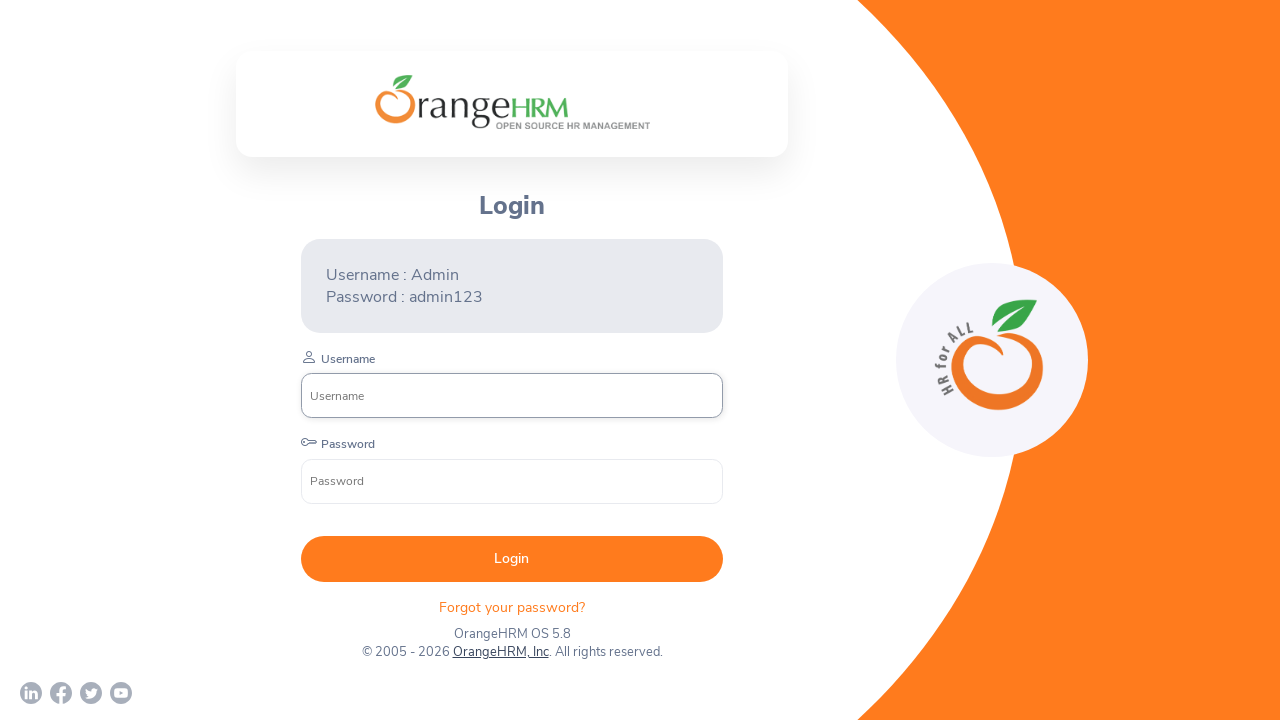

OrangeHRM company branding logo is visible on the login page
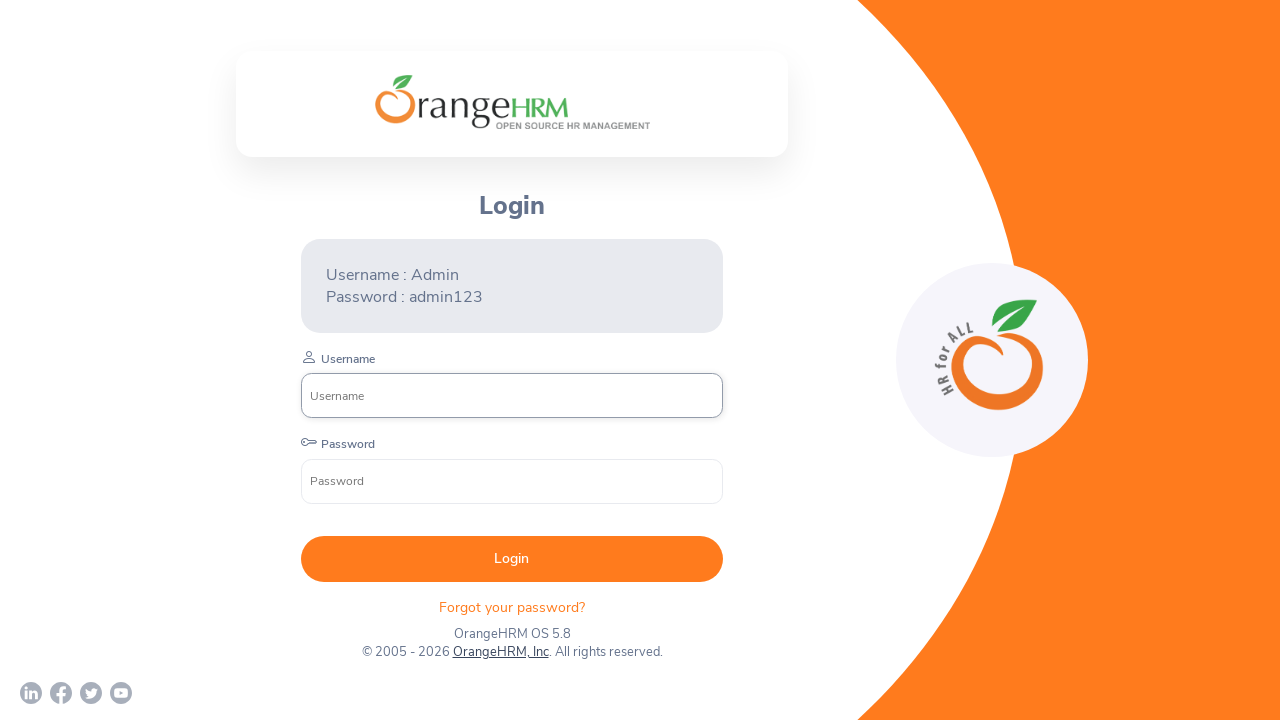

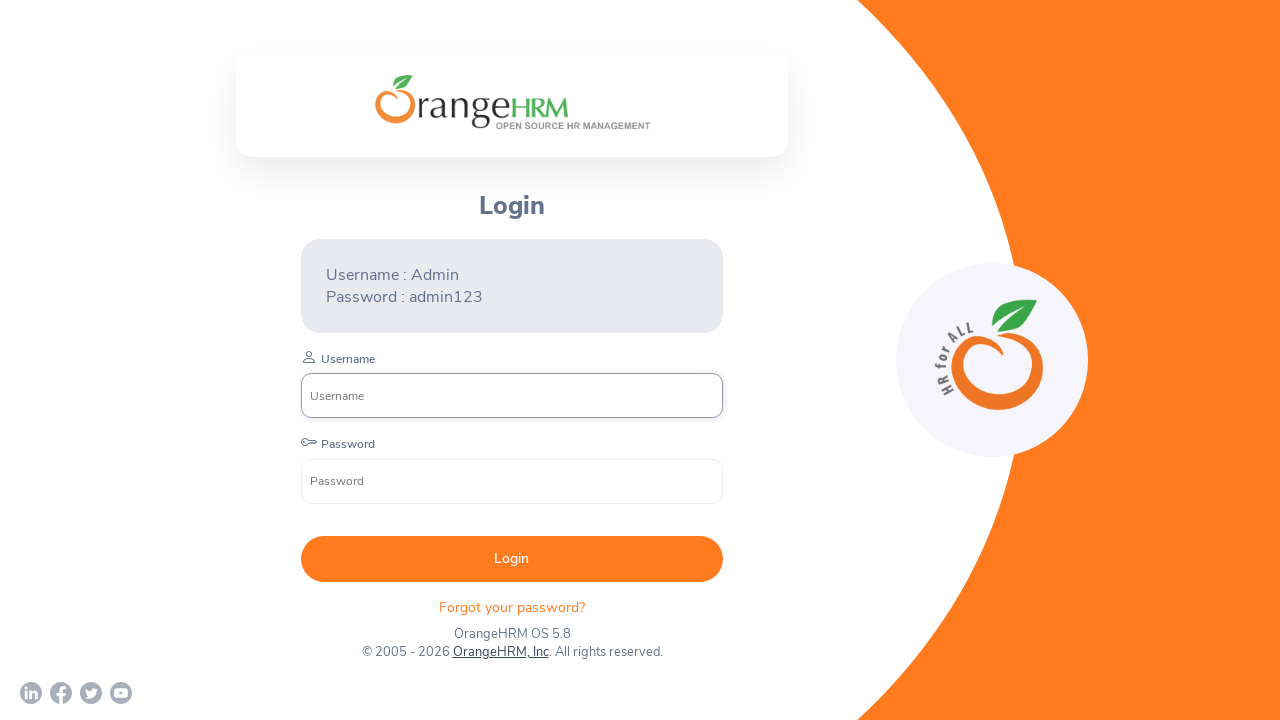